Tests multiple window handling by clicking a link that opens a new window, switching to the new window, and verifying the title changes from "Windows" to "New Window".

Starting URL: https://practice.cydeo.com/windows

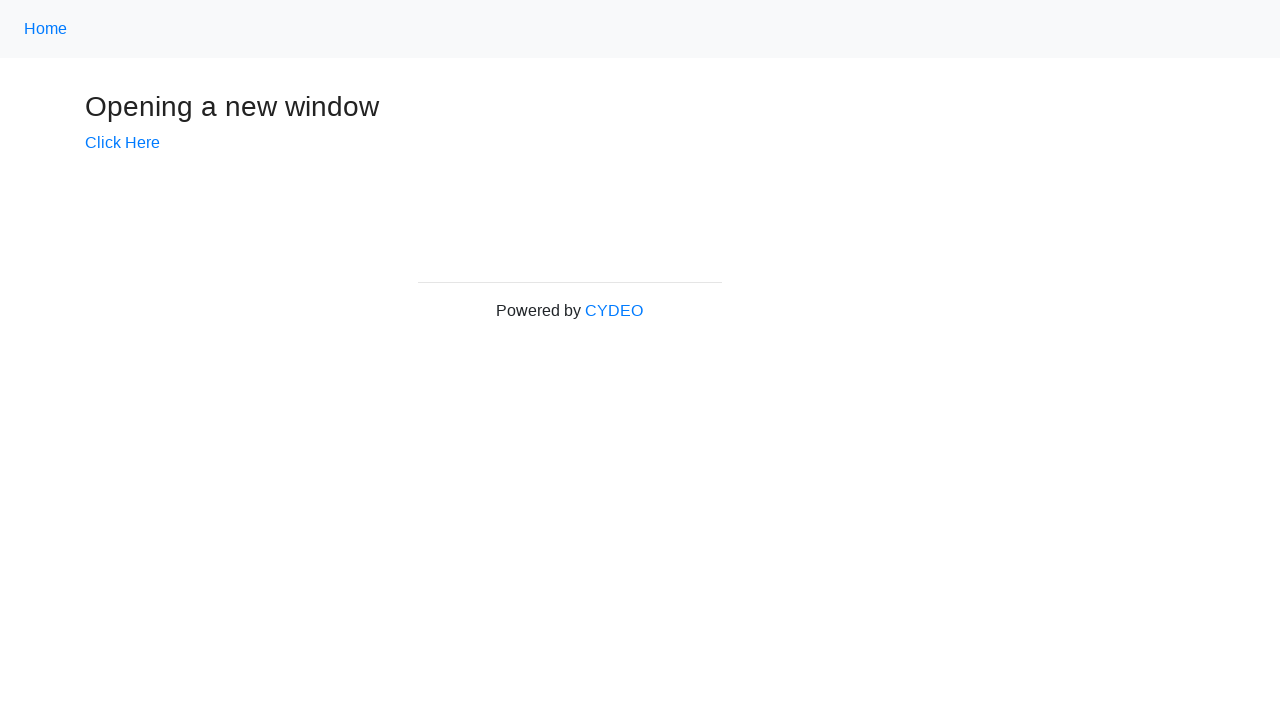

Verified initial page title is 'Windows'
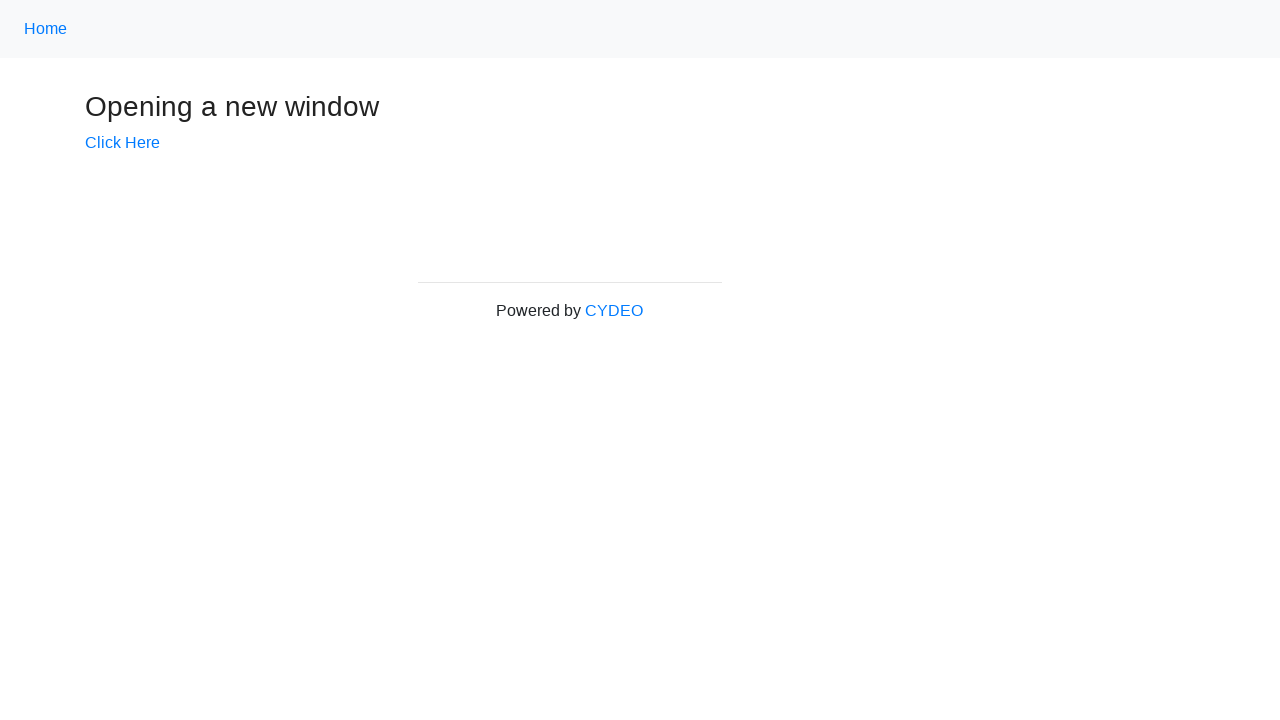

Clicked 'Click Here' link to open new window at (122, 143) on text=Click Here
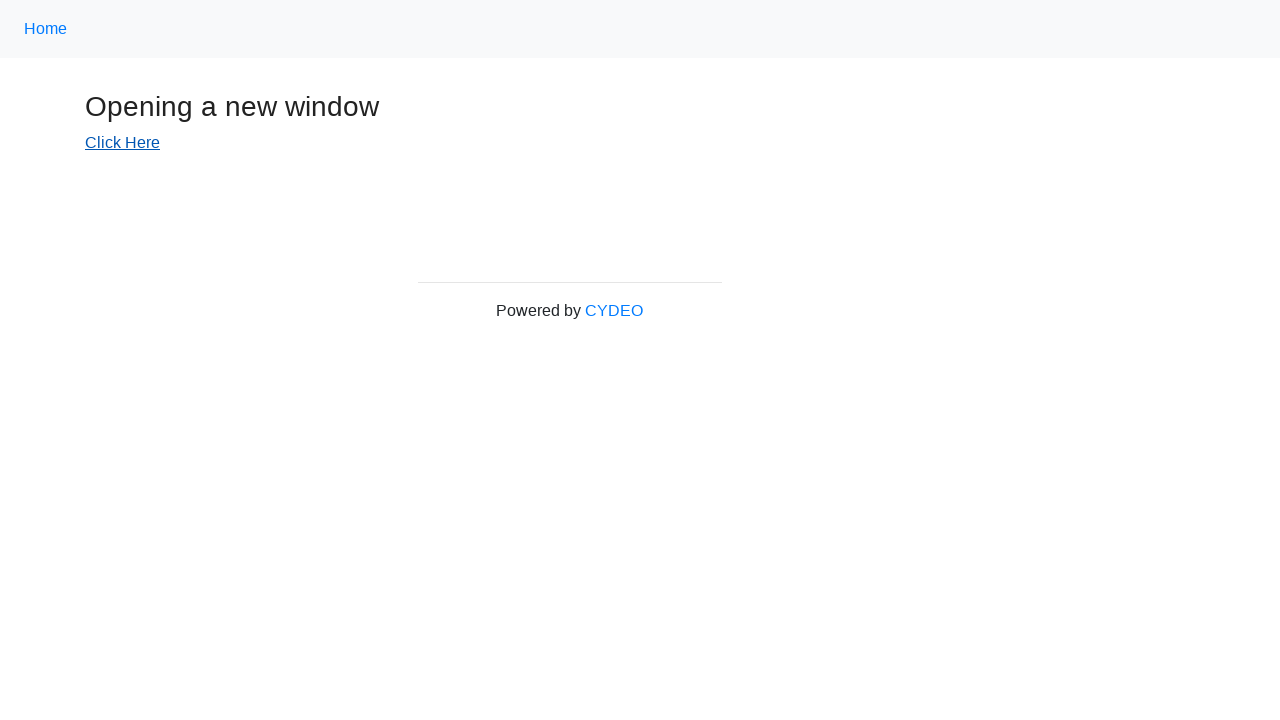

New page loaded and ready
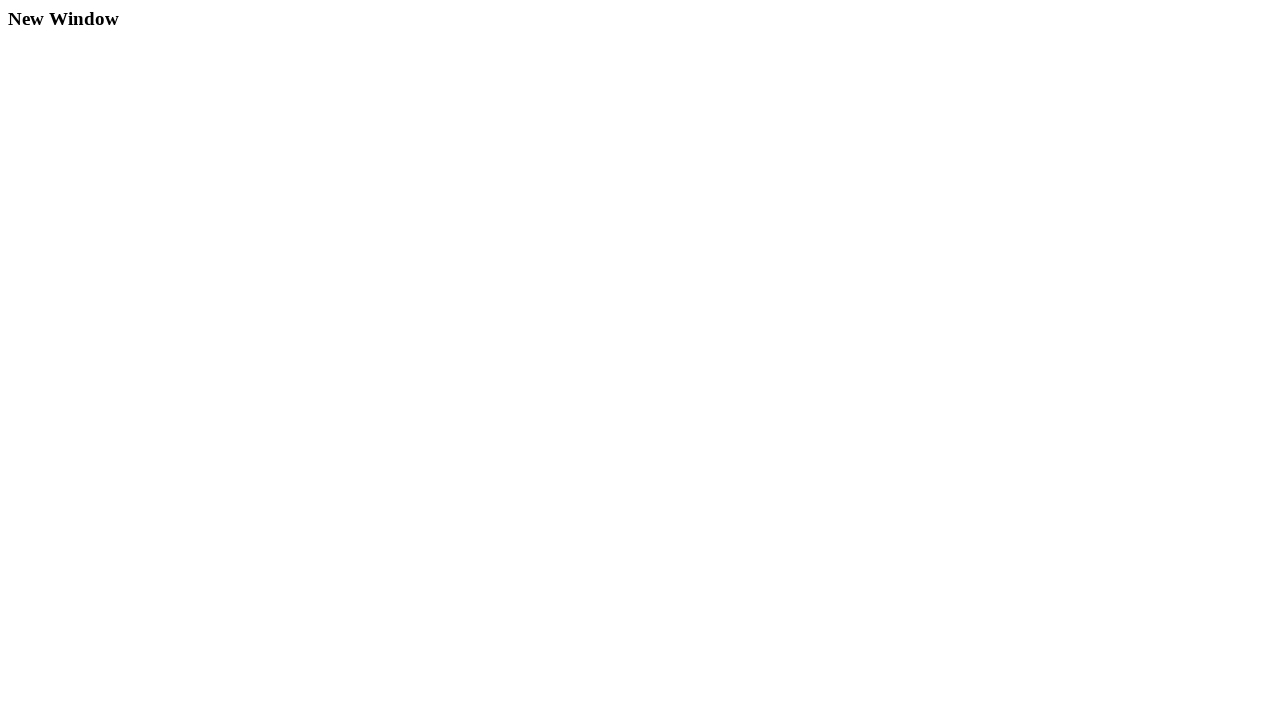

Verified new window title is 'New Window'
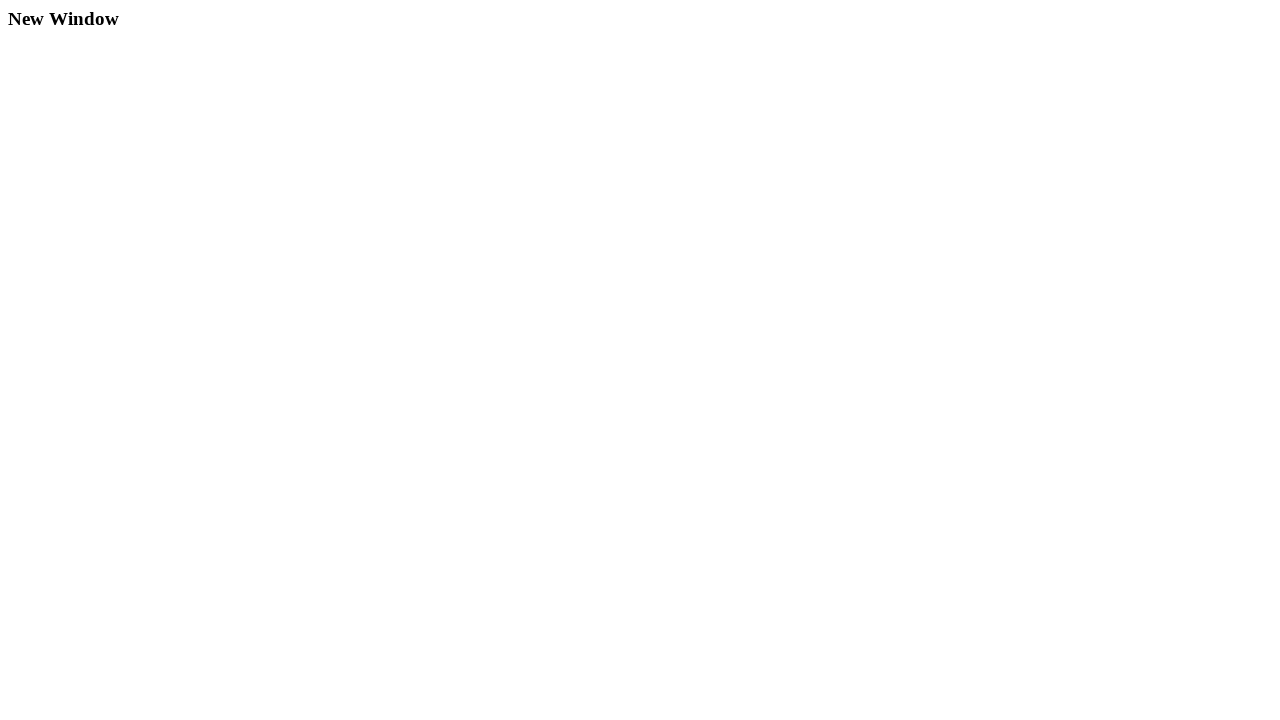

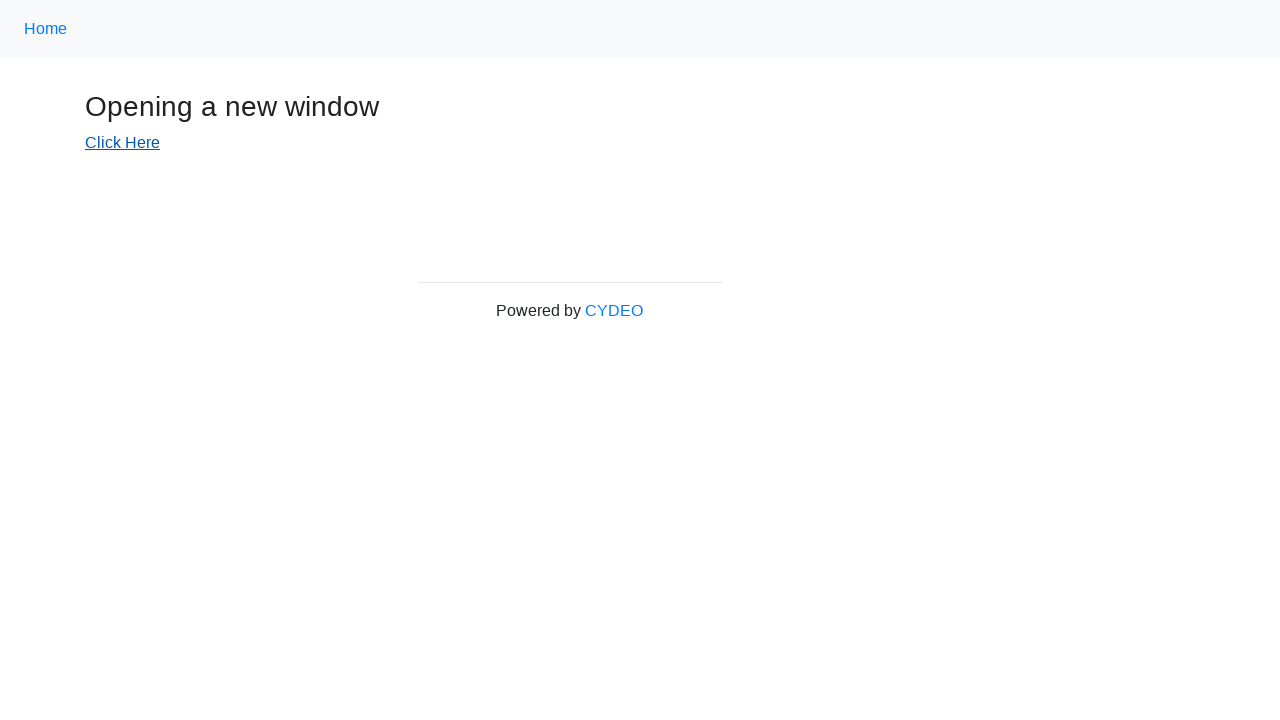